Tests that the counter displays the current number of todo items as they are added.

Starting URL: https://demo.playwright.dev/todomvc

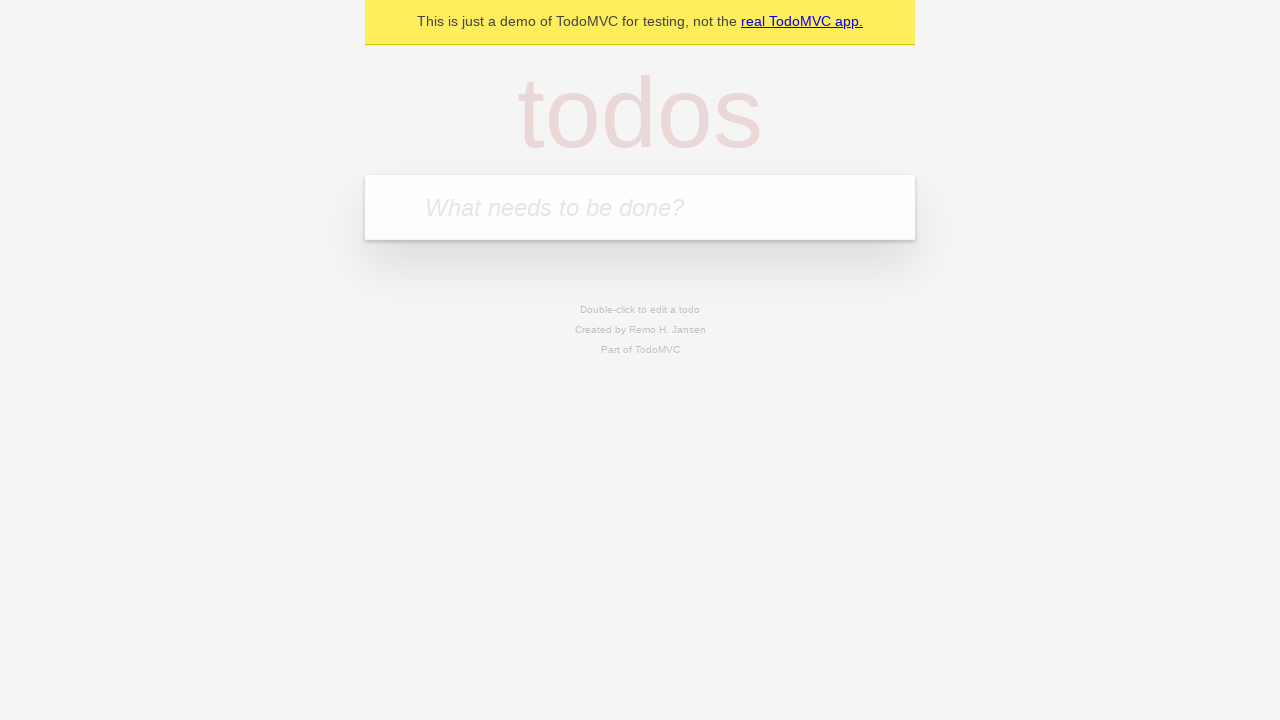

Located the todo input field
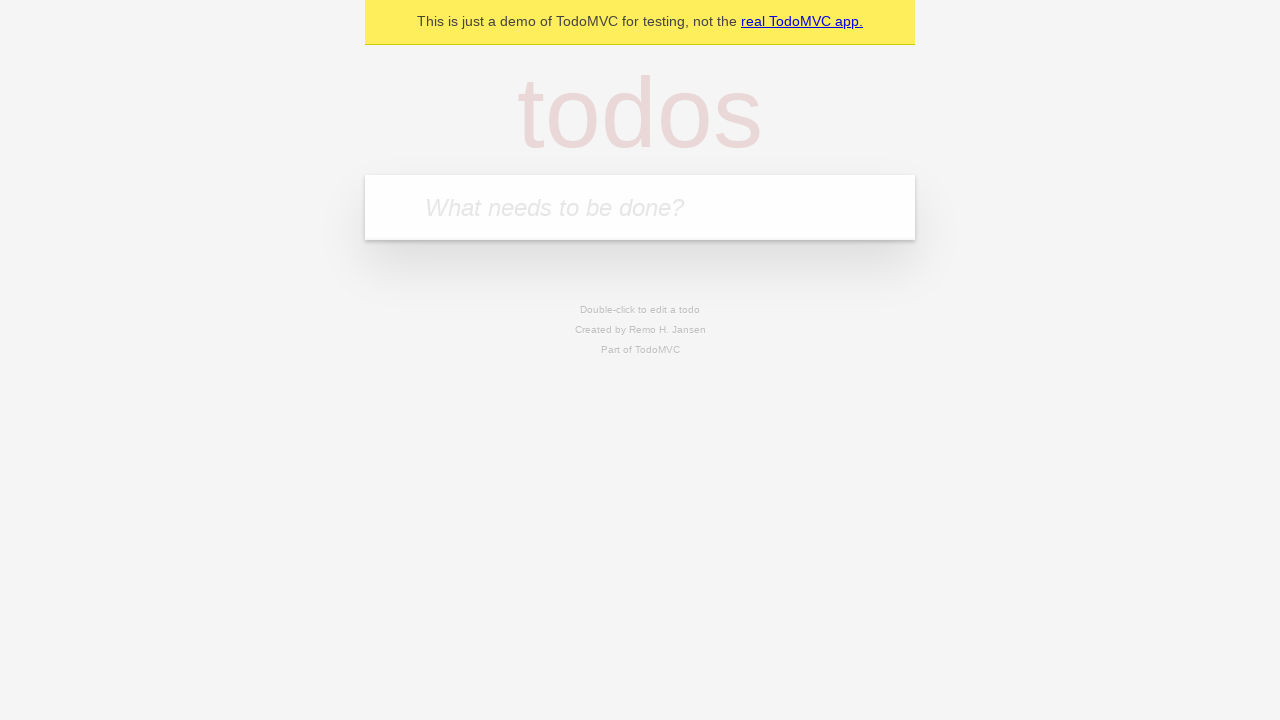

Filled first todo item with 'buy some cheese' on internal:attr=[placeholder="What needs to be done?"i]
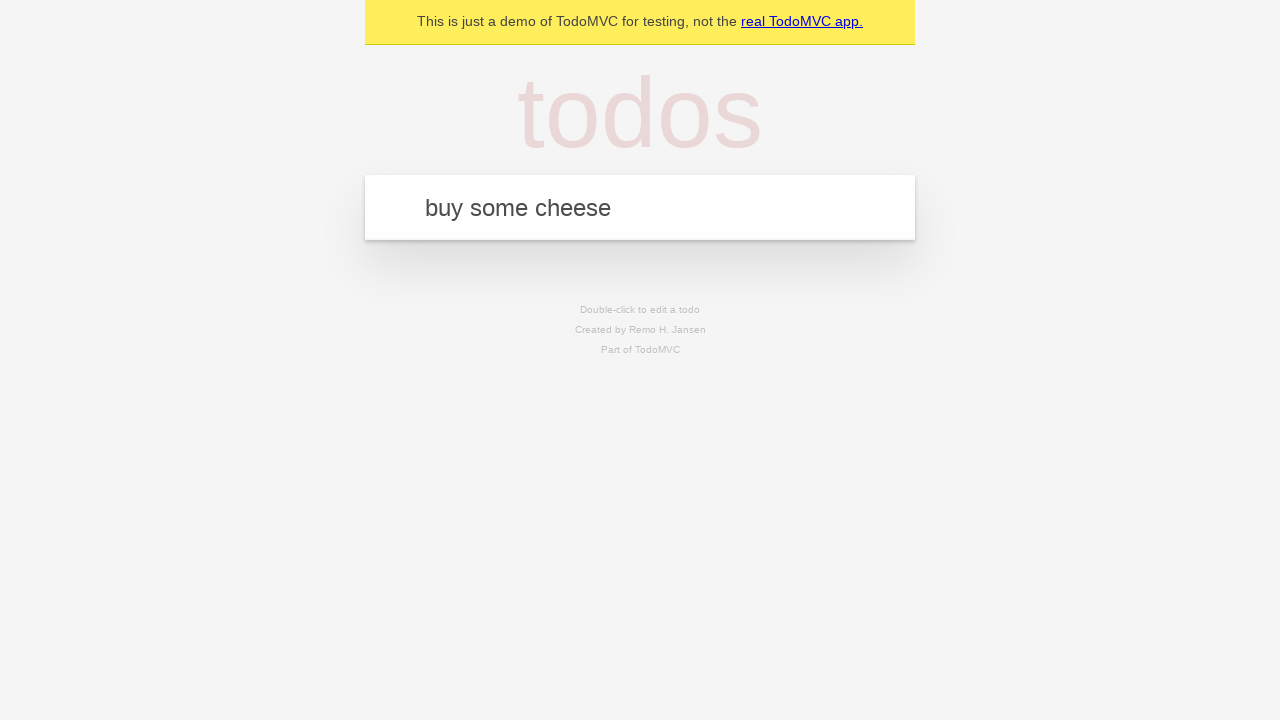

Pressed Enter to add first todo item on internal:attr=[placeholder="What needs to be done?"i]
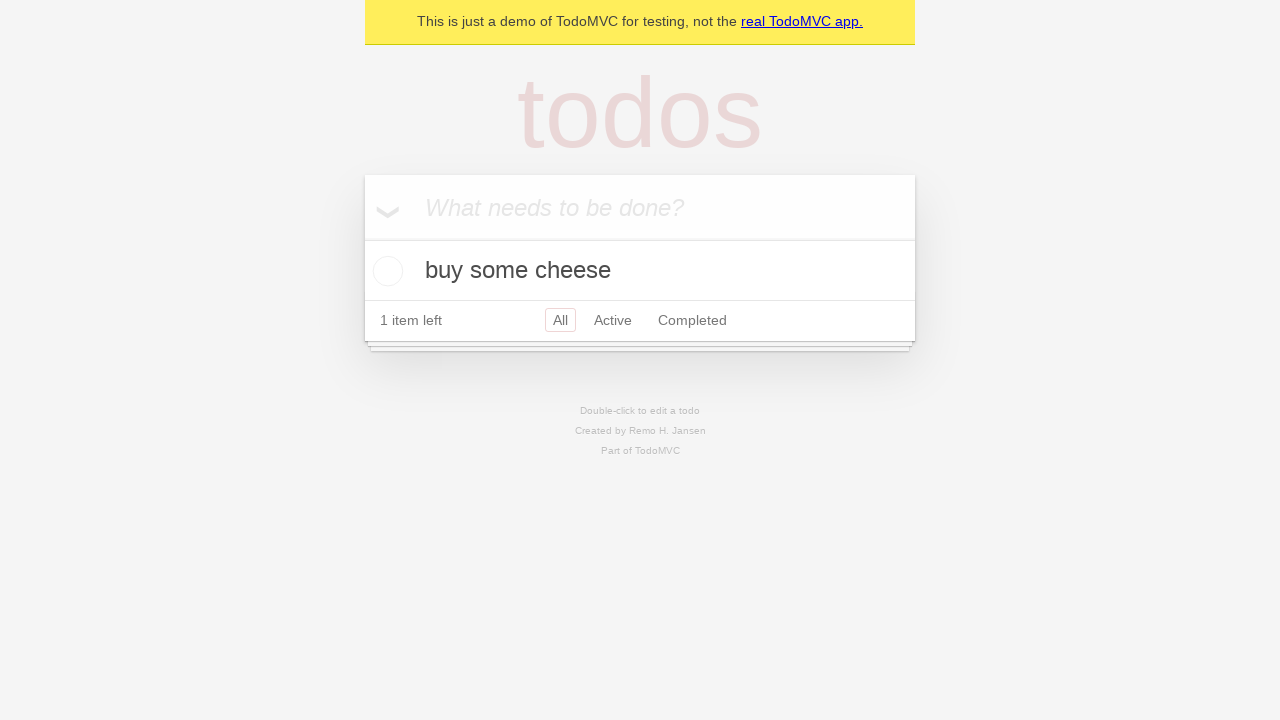

Waited for todo counter to appear showing 1 item
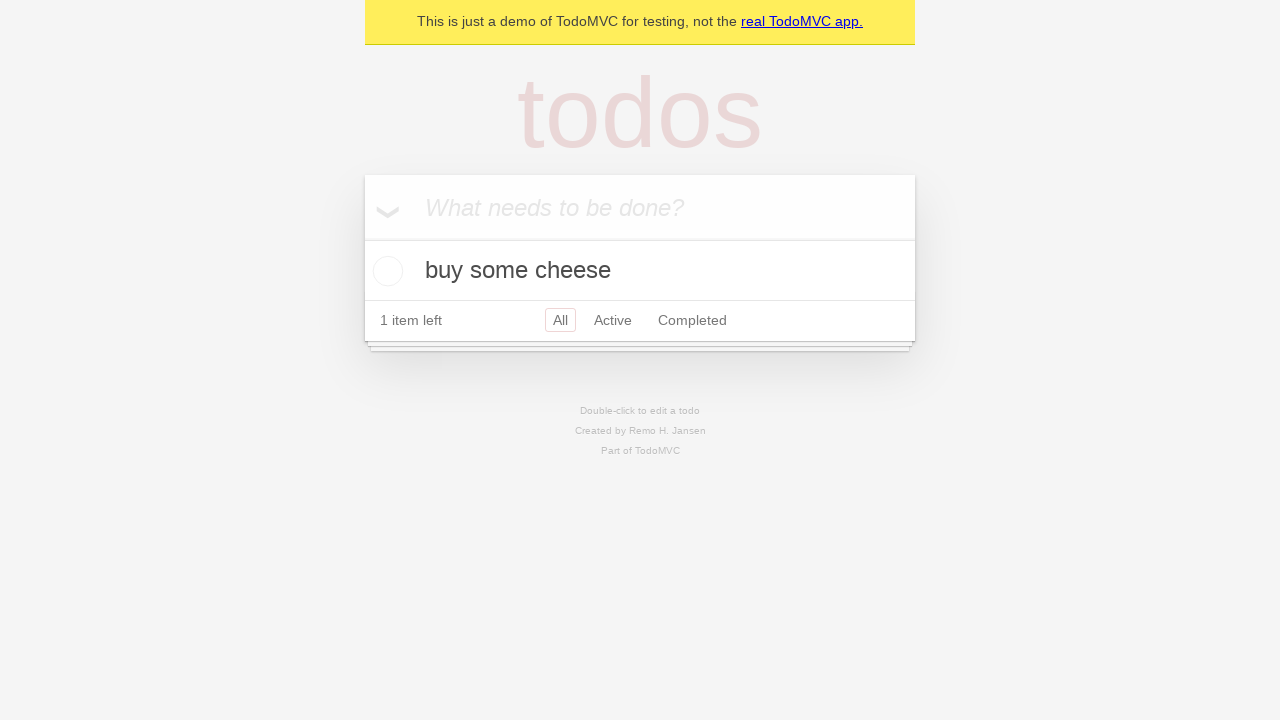

Filled second todo item with 'feed the cat' on internal:attr=[placeholder="What needs to be done?"i]
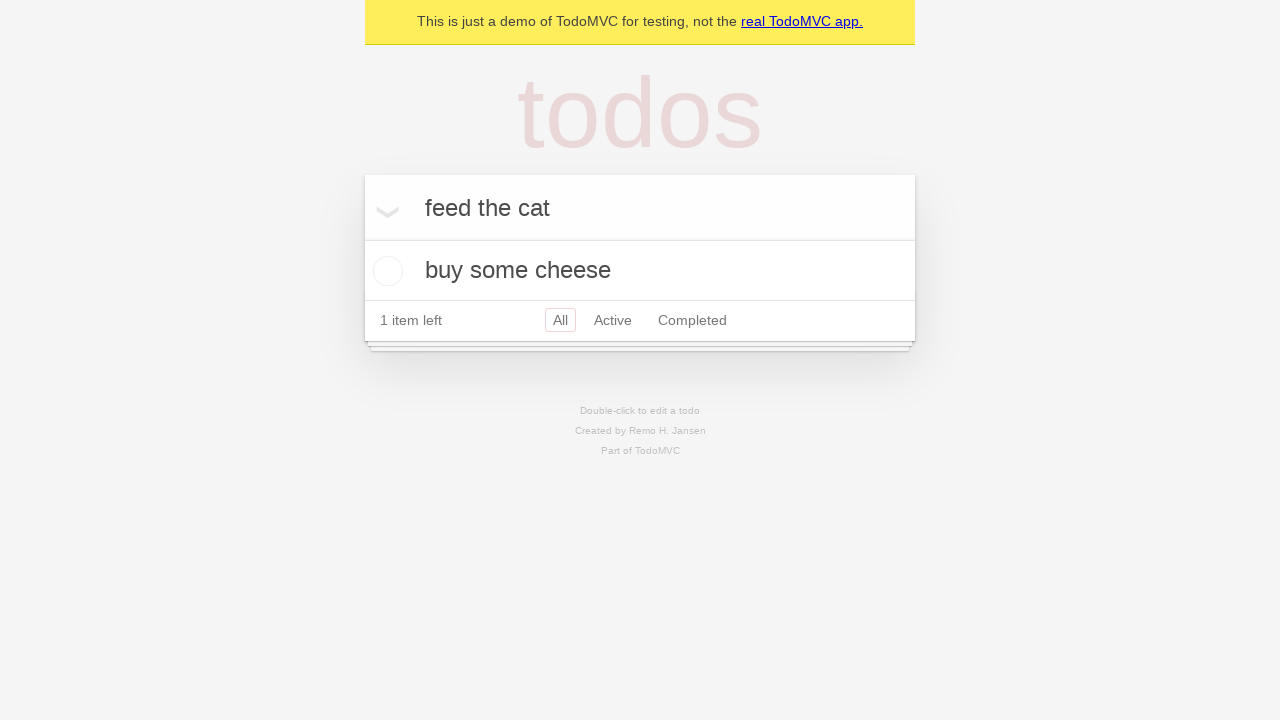

Pressed Enter to add second todo item on internal:attr=[placeholder="What needs to be done?"i]
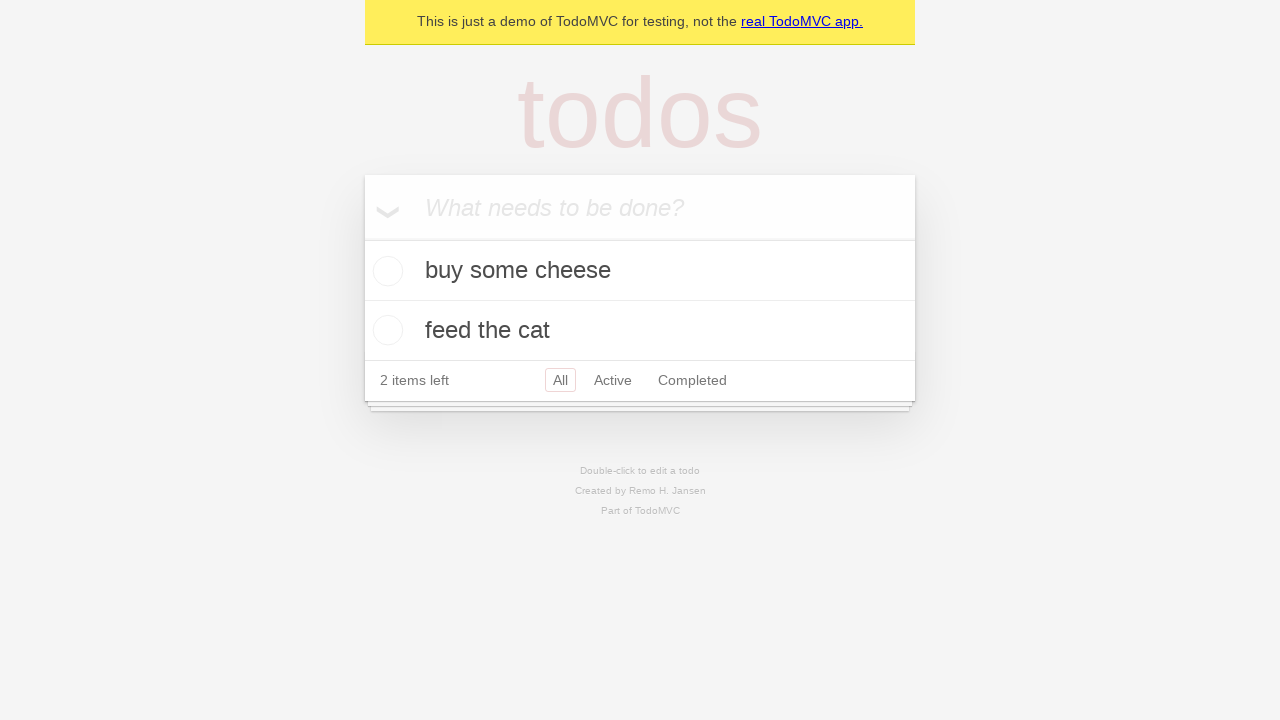

Waited for todo counter to update to 2 items left
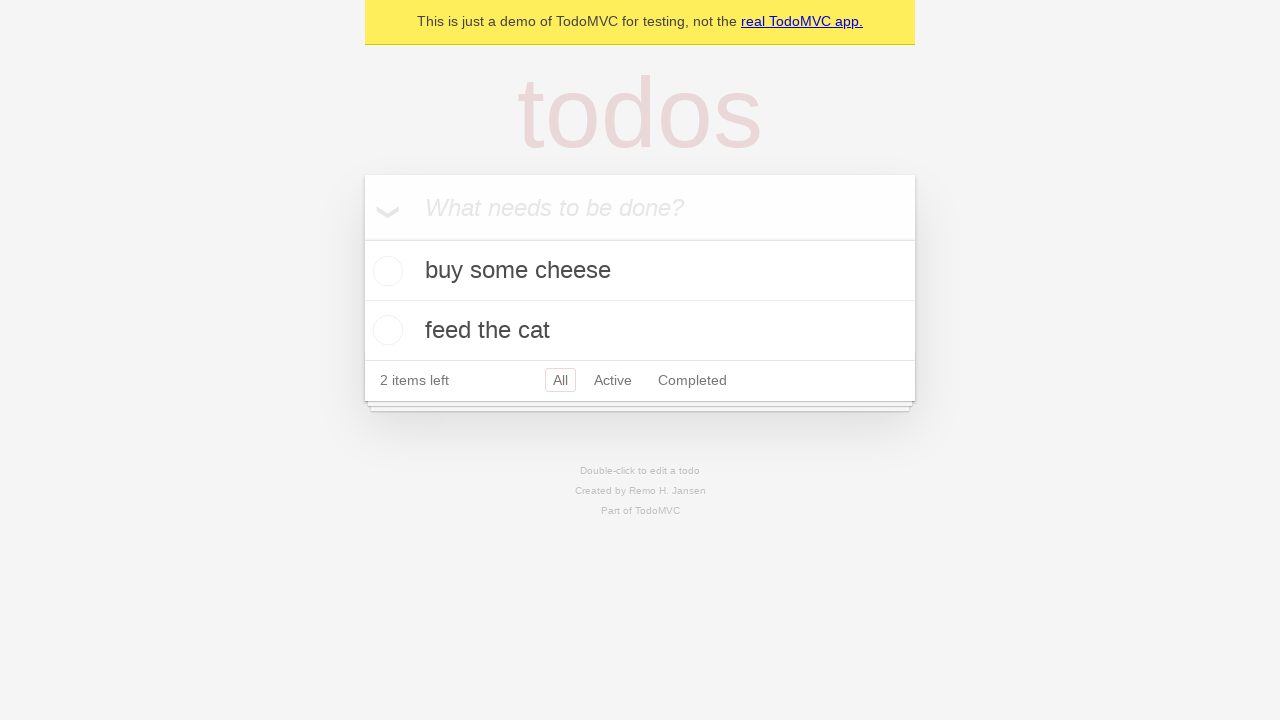

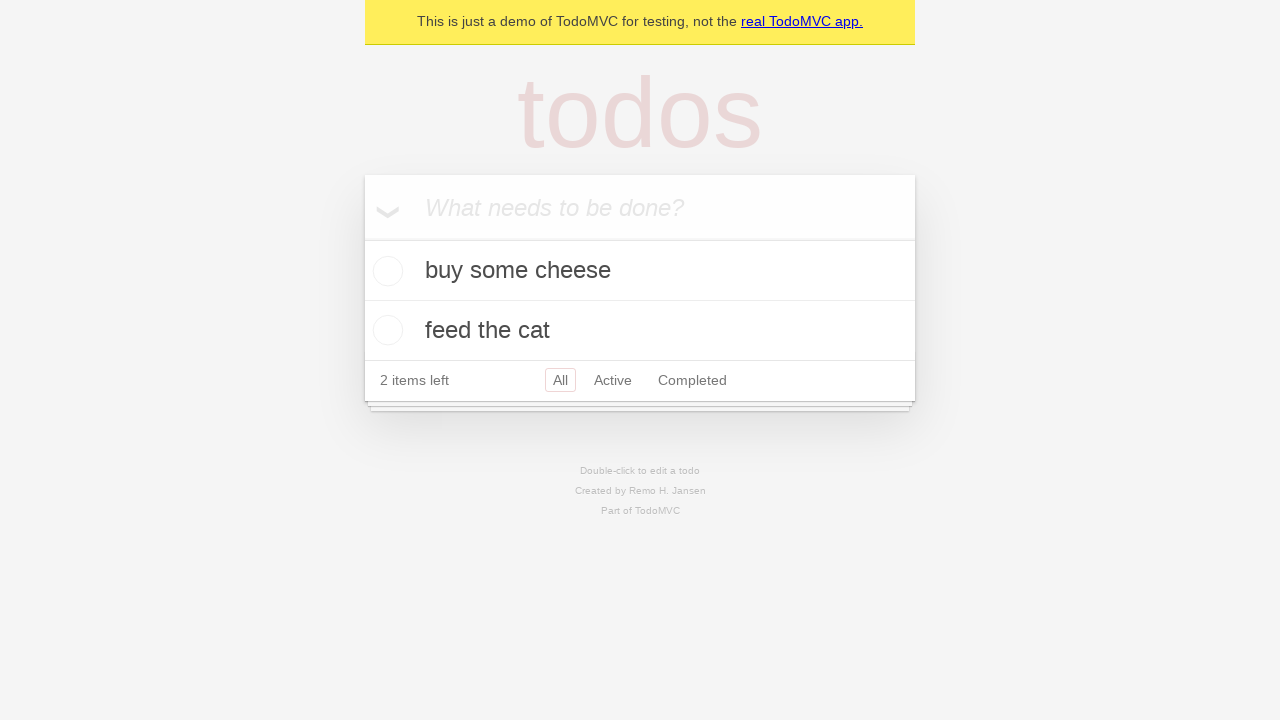